Tests dynamic checkbox removal by clicking the checkbox, clicking the remove button, waiting for the "It's gone!" message, and verifying the checkbox no longer exists on the page.

Starting URL: http://the-internet.herokuapp.com/dynamic_controls

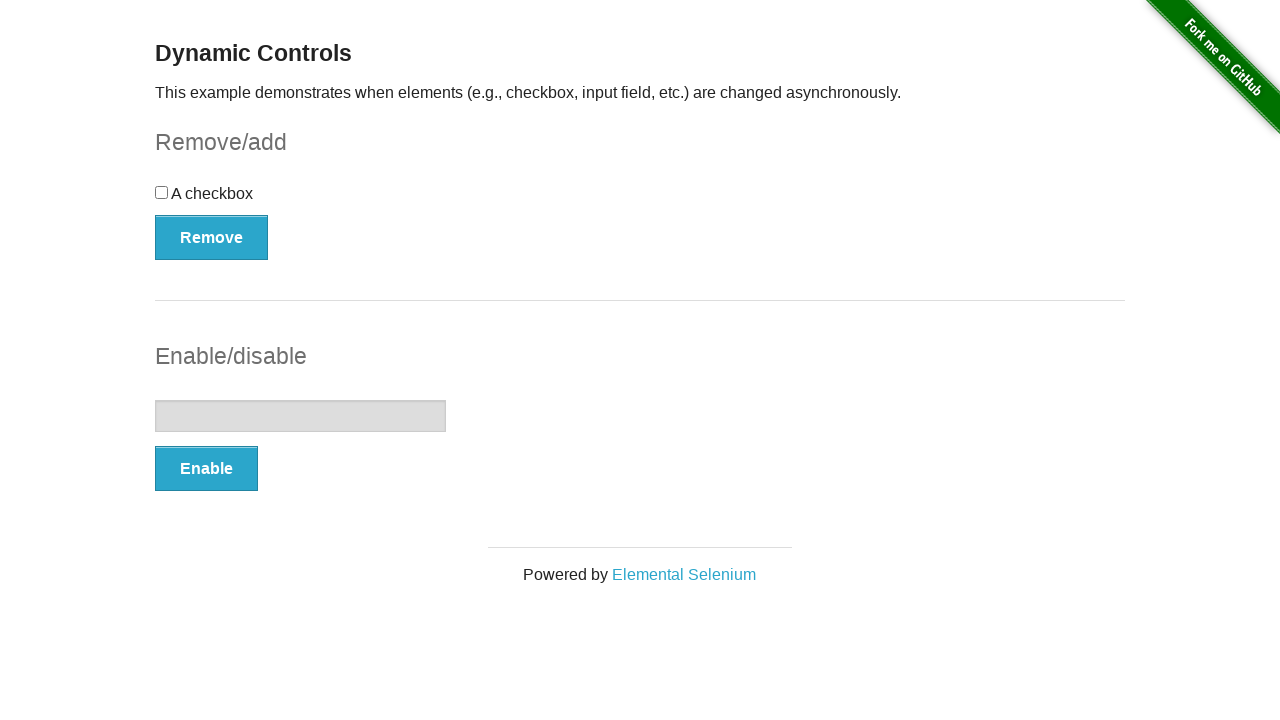

Clicked the checkbox at (162, 192) on input[type='checkbox']
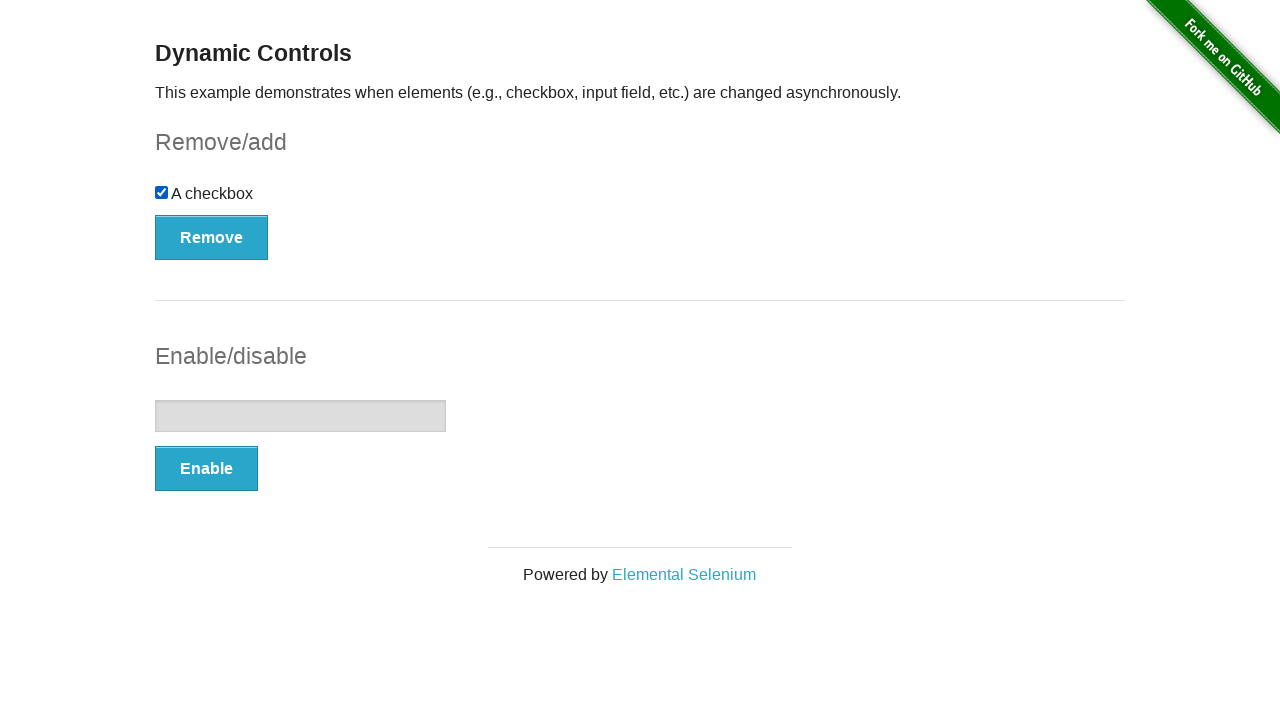

Clicked the Remove button to trigger checkbox removal at (212, 237) on button[onclick='swapCheckbox()']
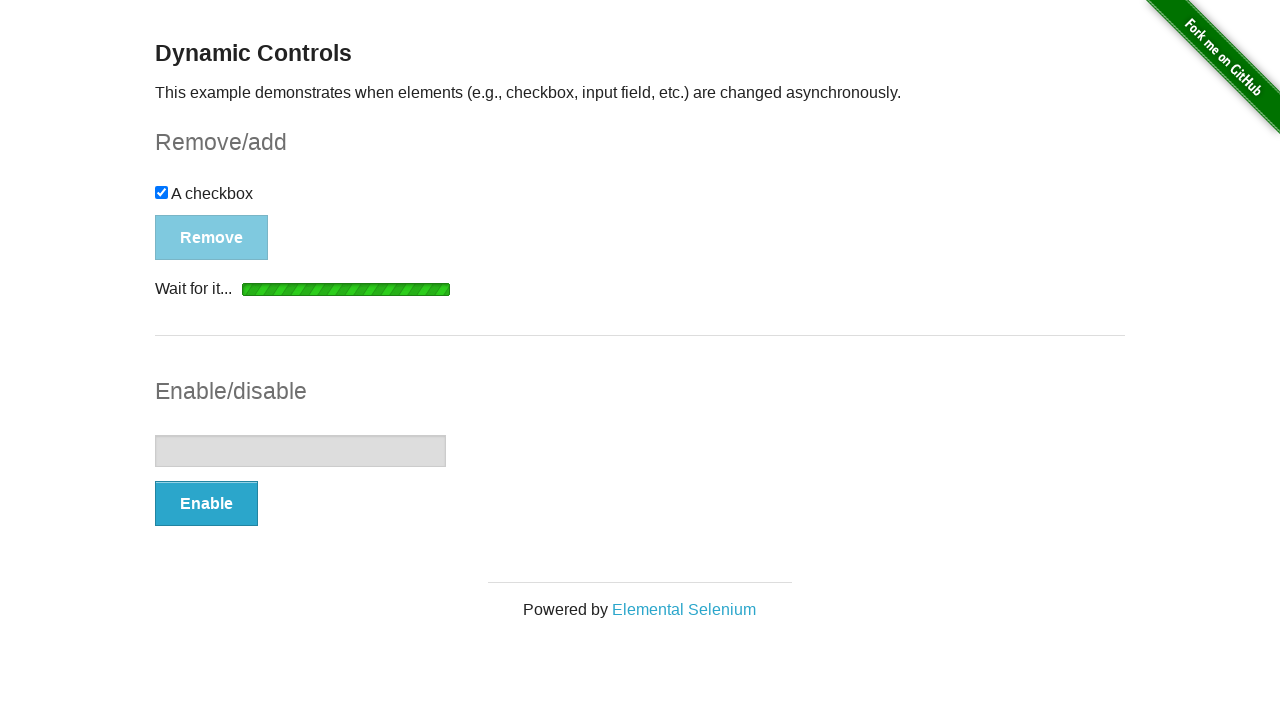

Waited for the 'It's gone!' message to appear
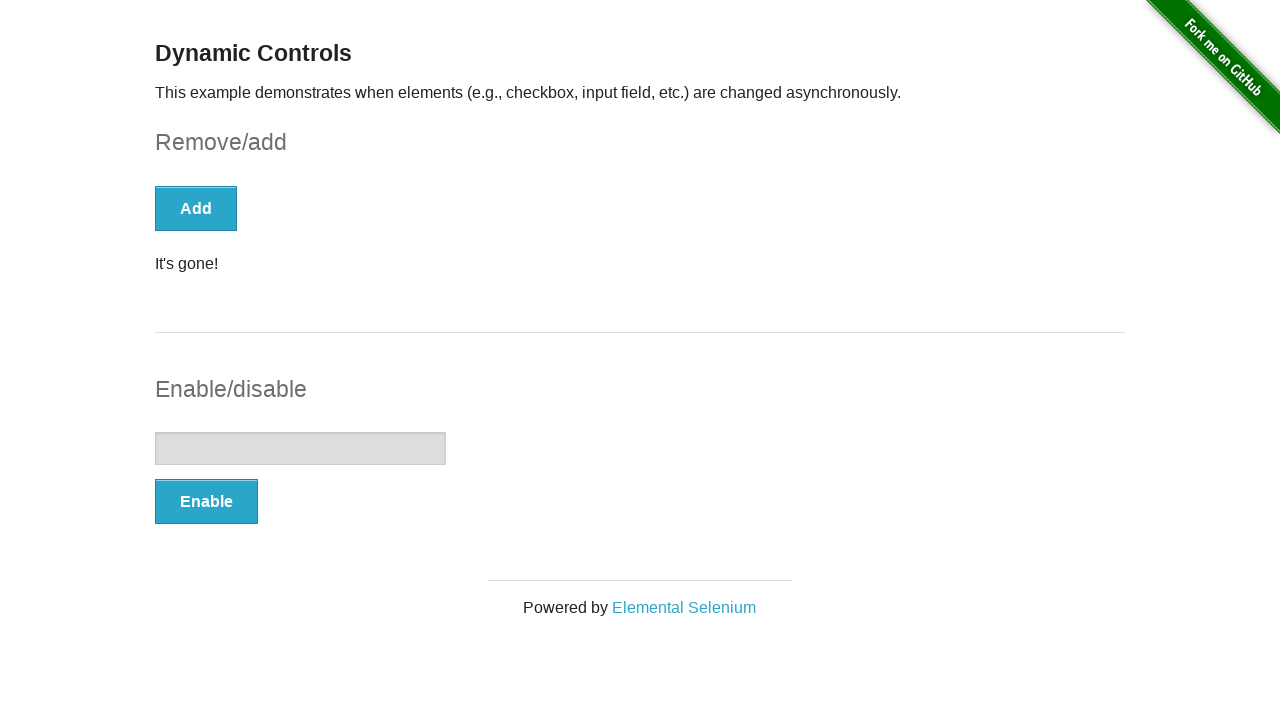

Retrieved the message text content
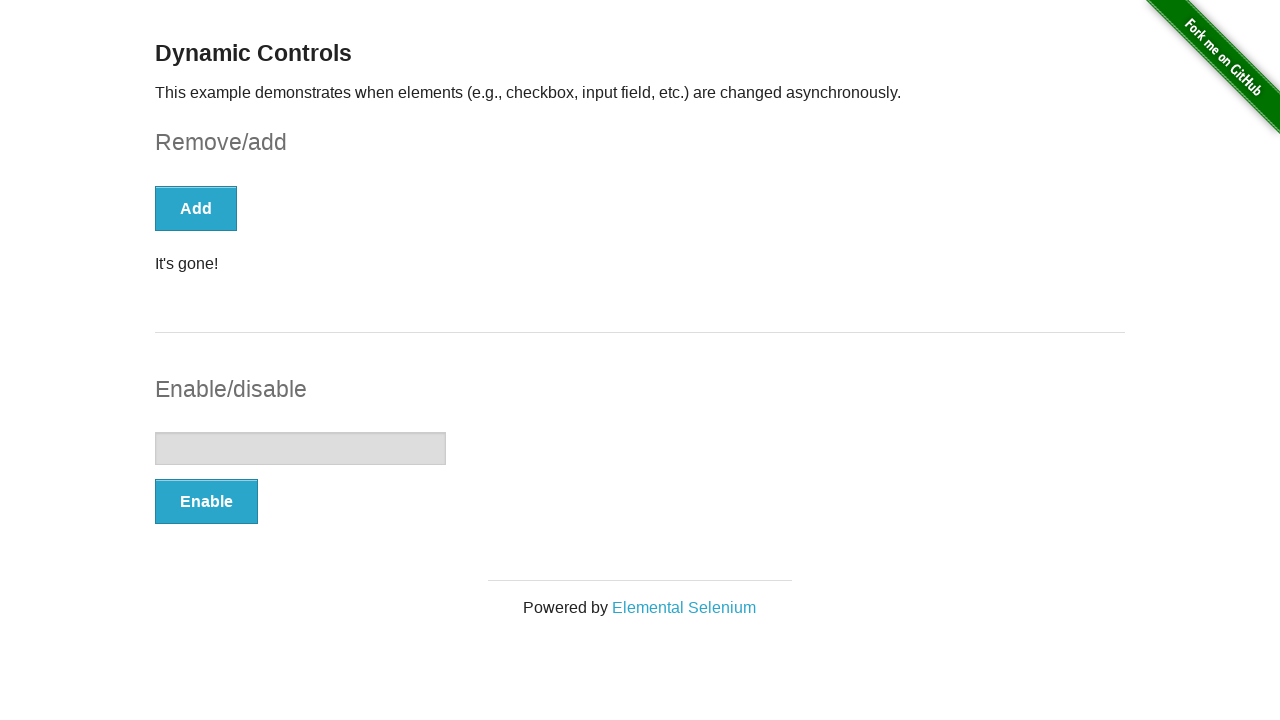

Verified message text is 'It's gone!'
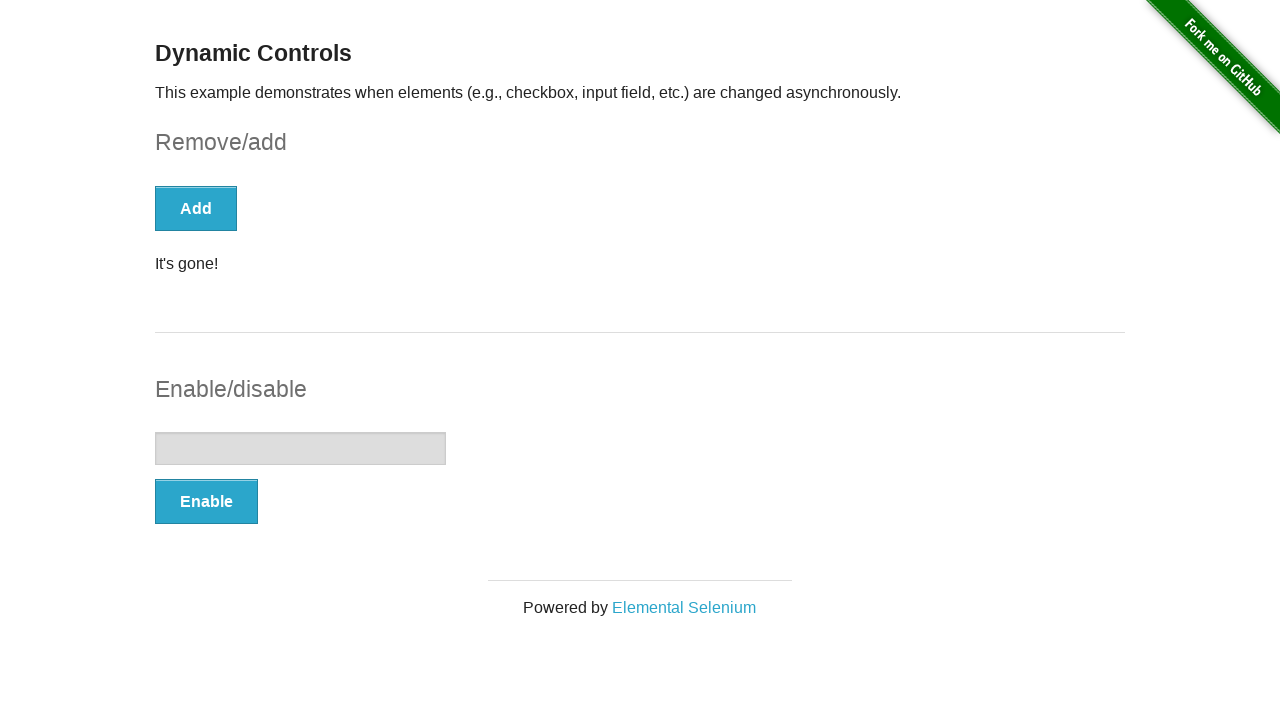

Located checkbox elements
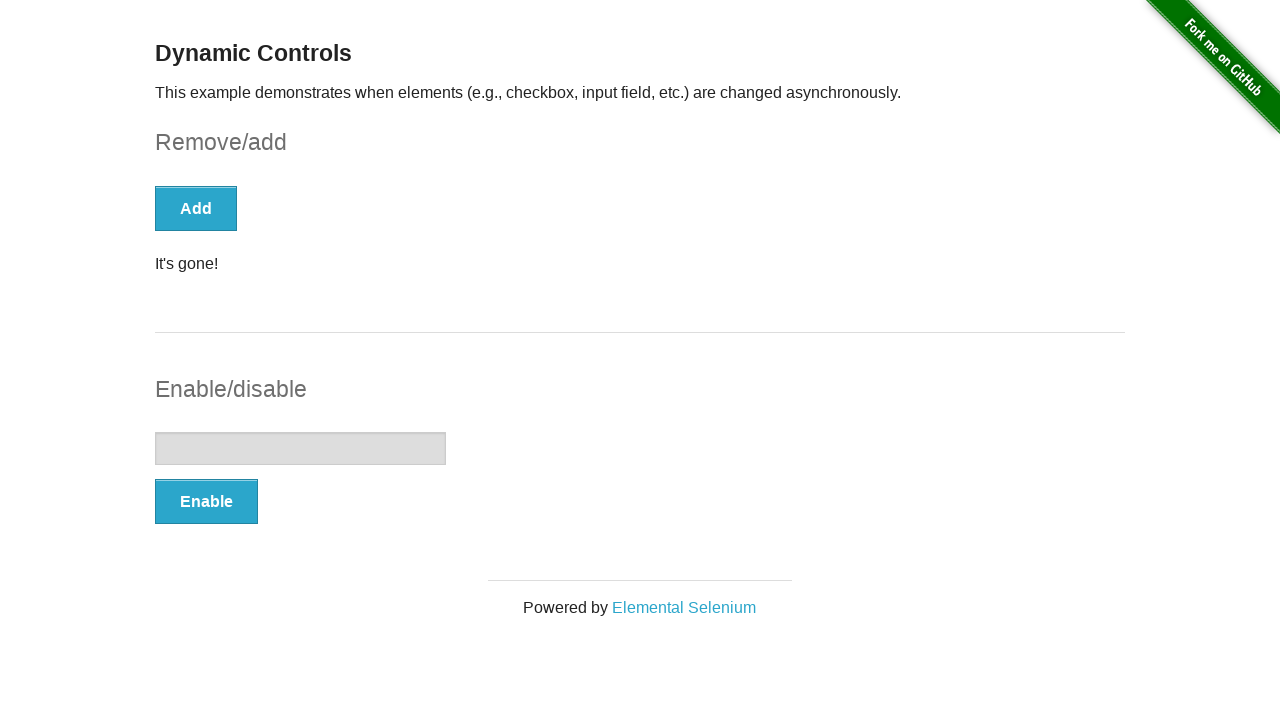

Verified no checkboxes exist on the page
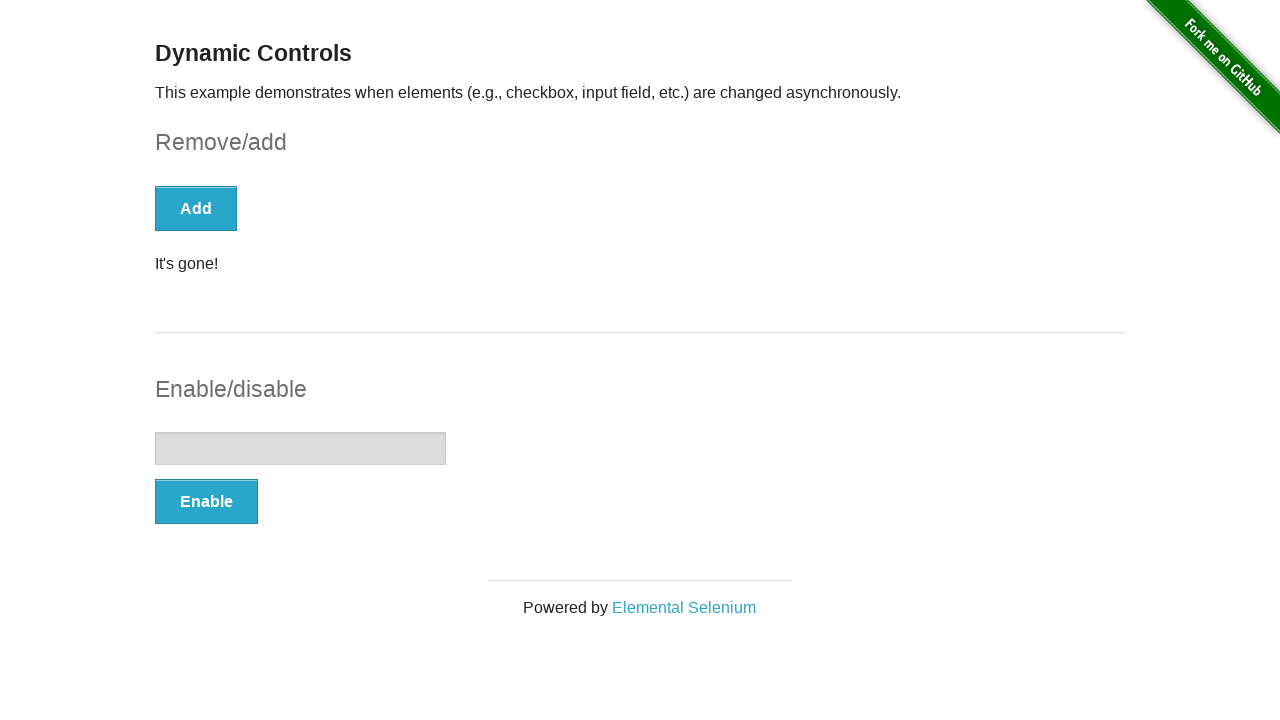

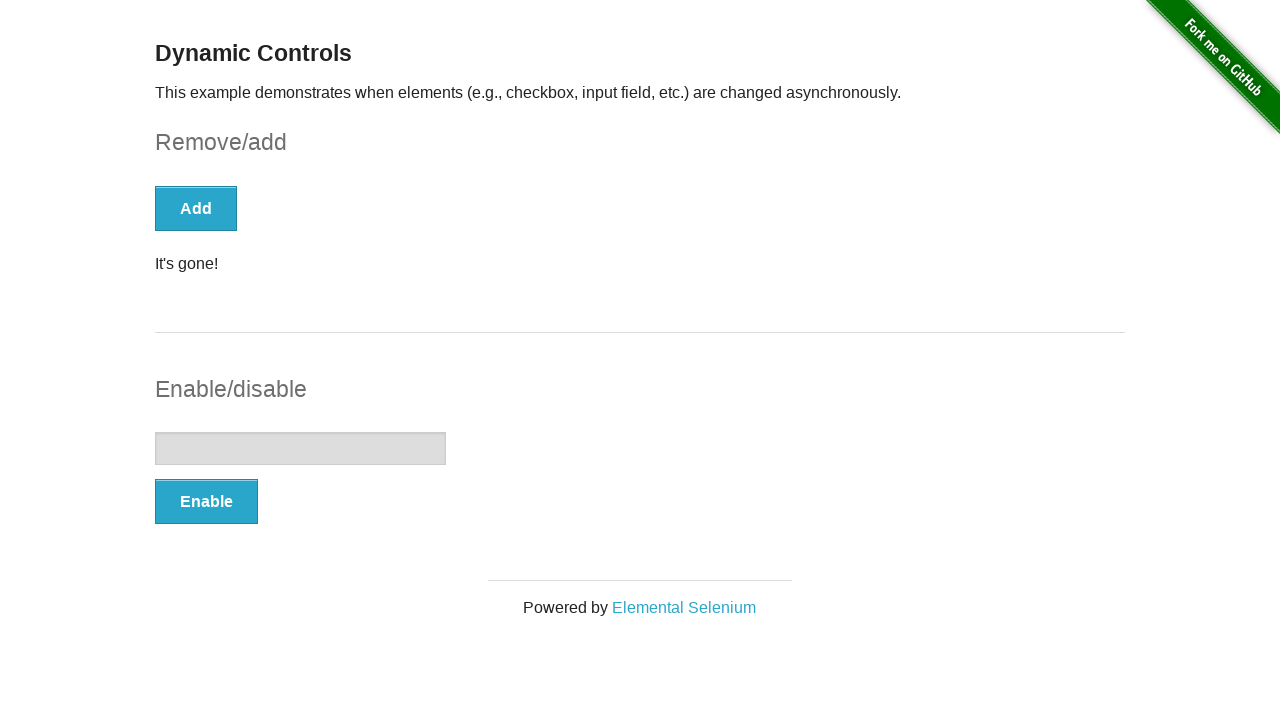